Tests text input with backspace key functionality to remove characters from entered text

Starting URL: http://www.uitestingplayground.com/textinput

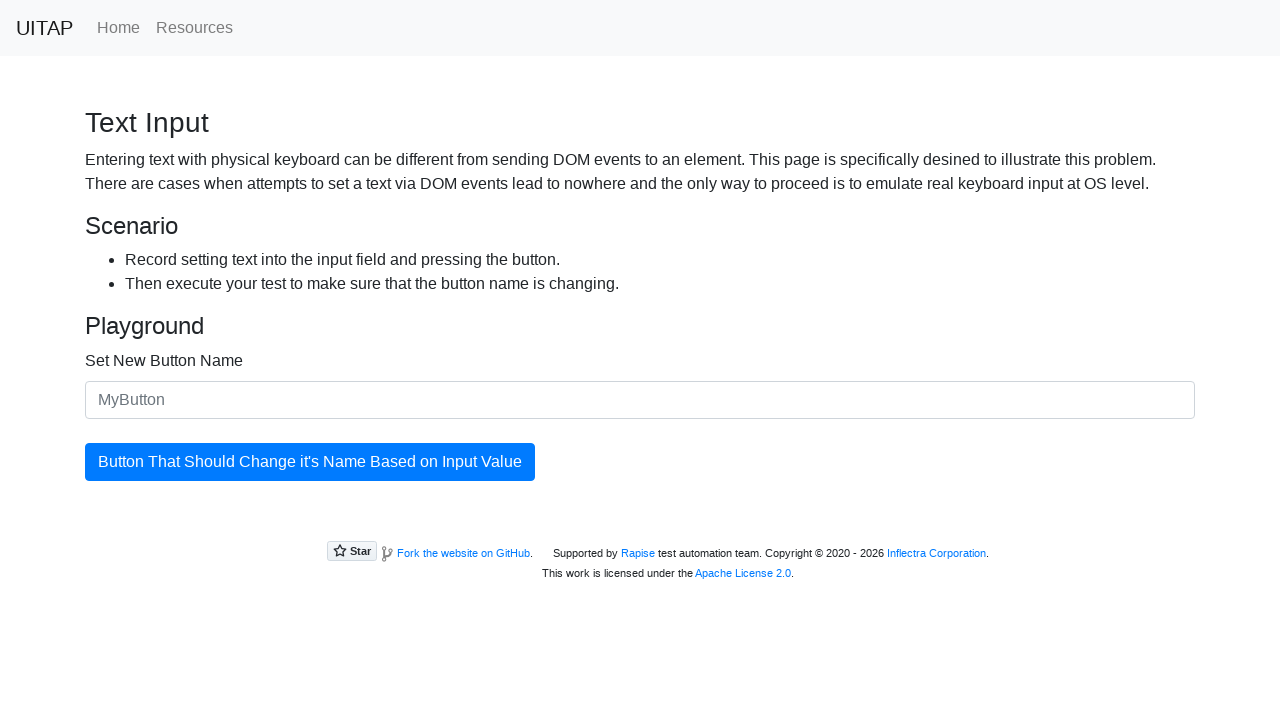

Filled text input field with 'ButtonTest' on .form-control
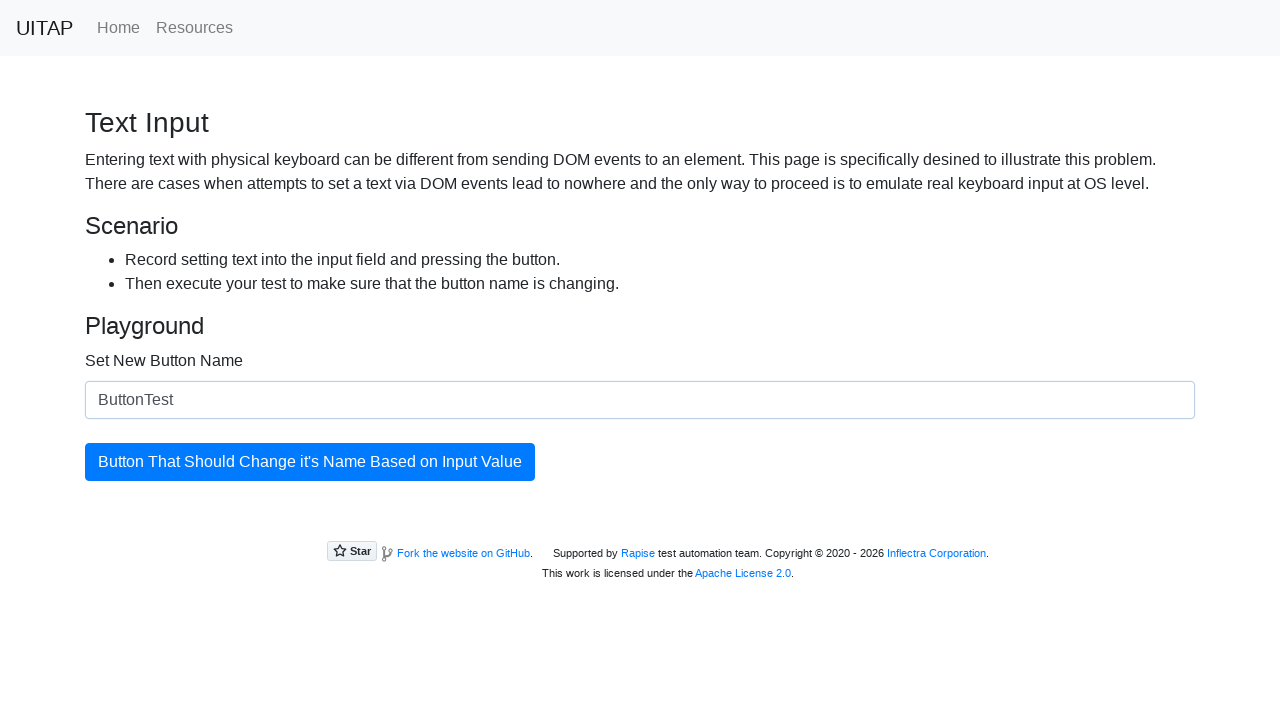

Pressed Backspace key once to remove last character on .form-control
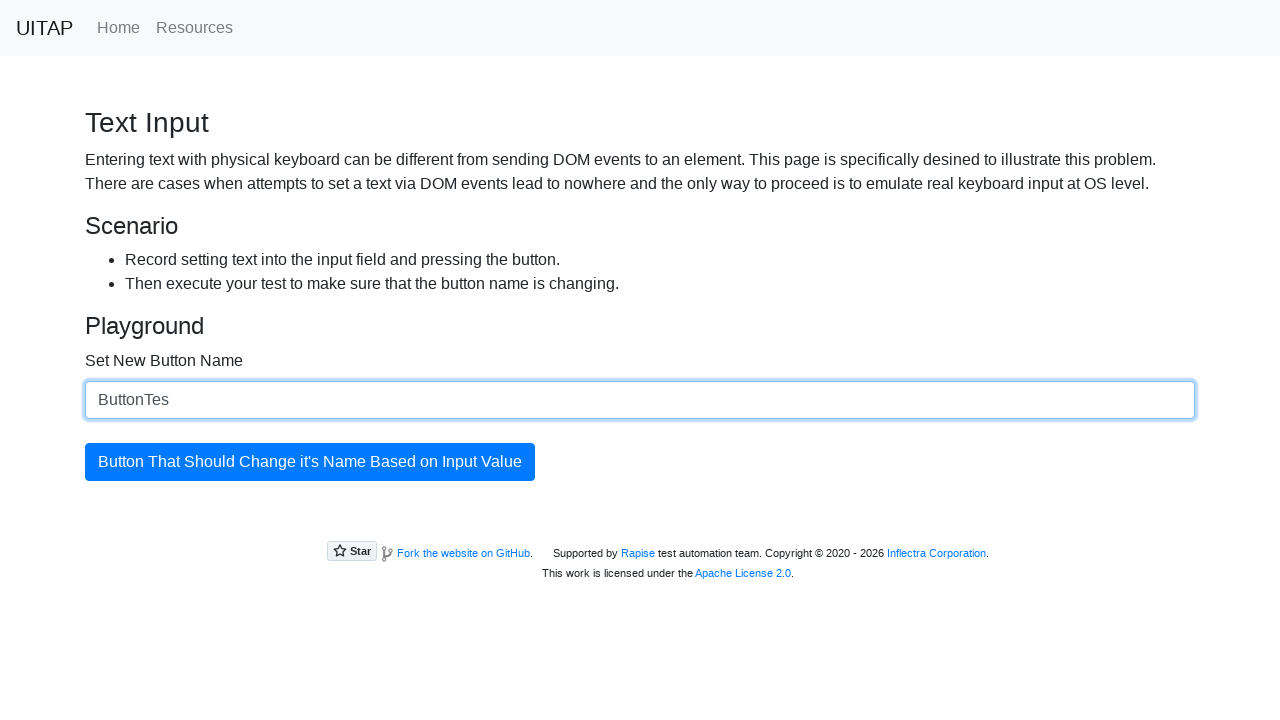

Pressed Backspace key second time to remove another character on .form-control
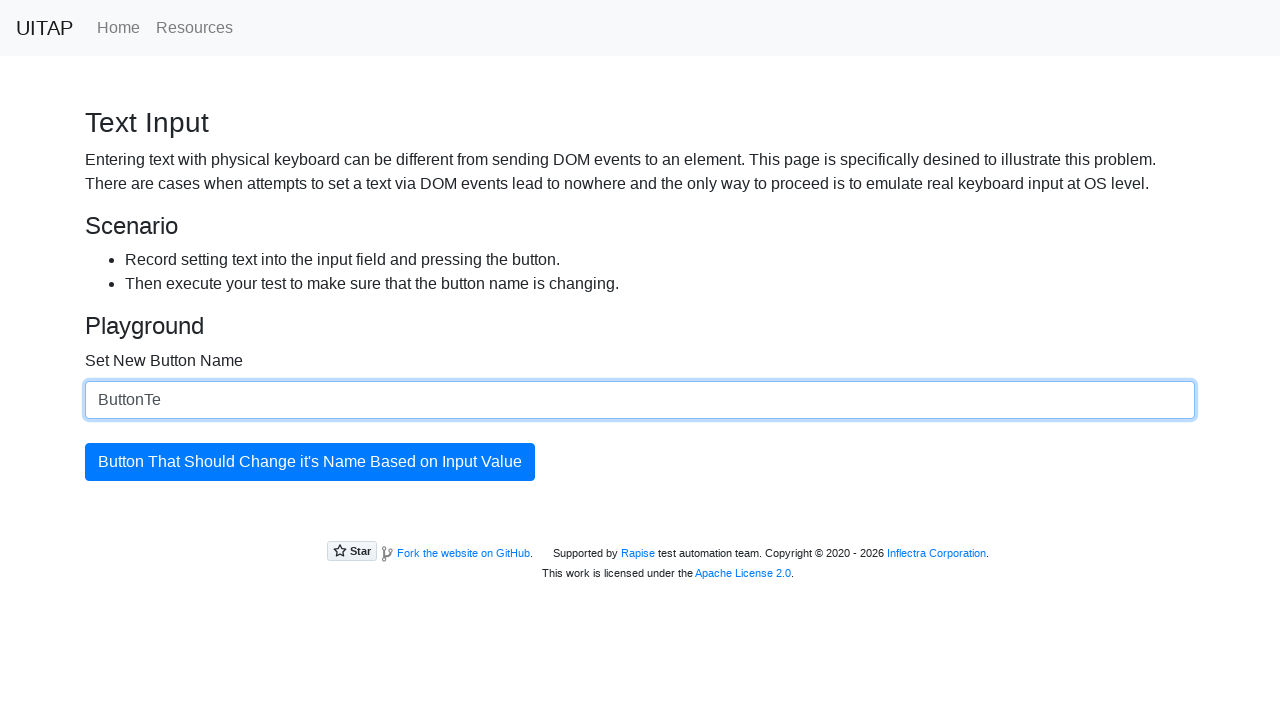

Clicked button to apply the text input at (310, 462) on .btn
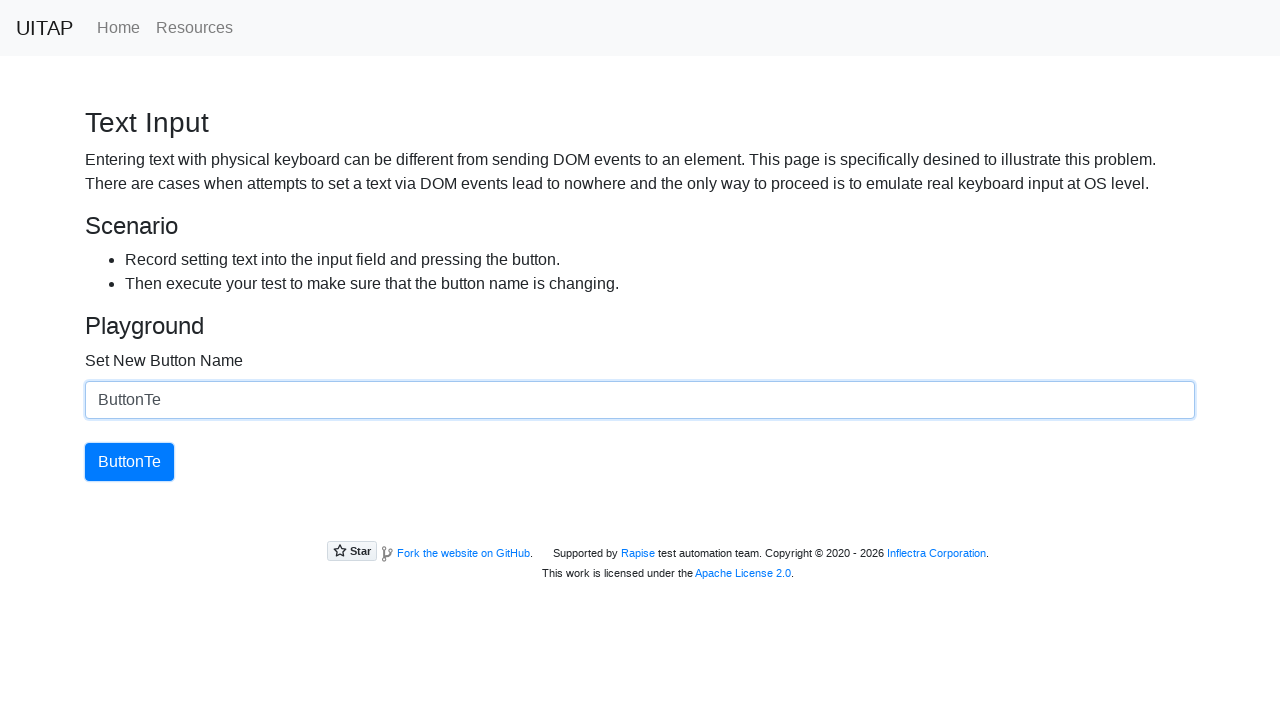

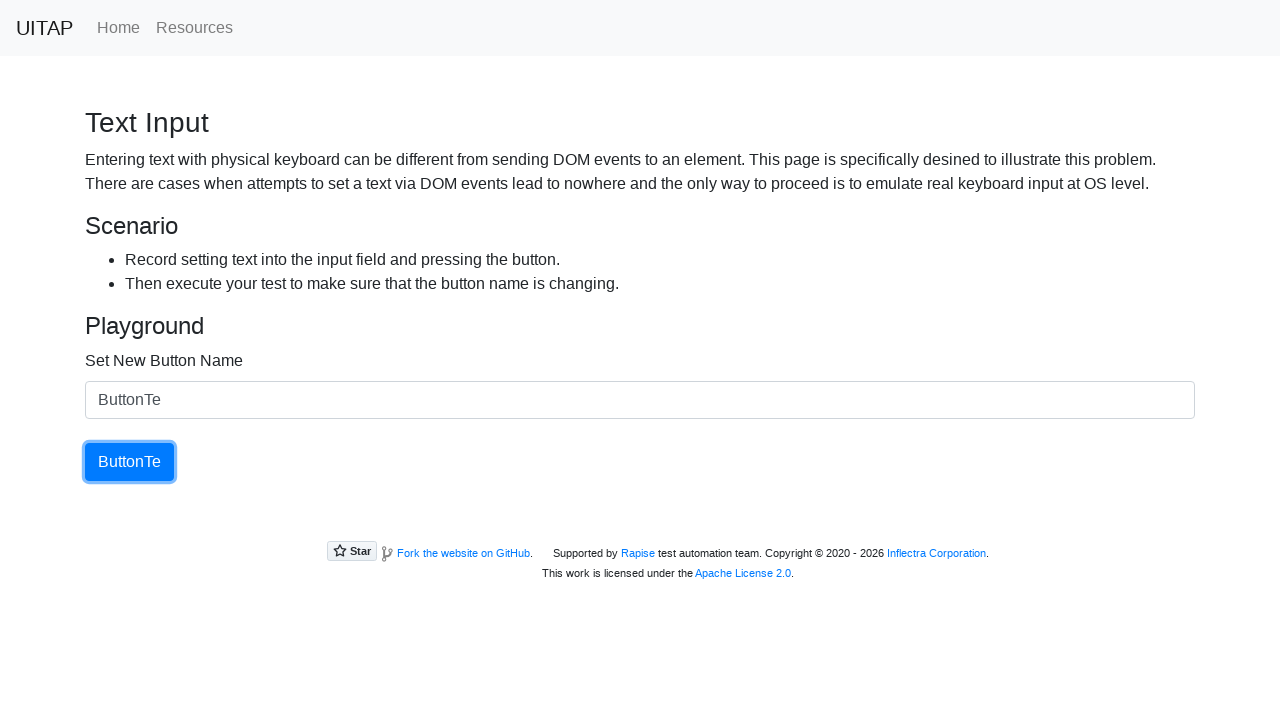